Tests adding products to cart on a product page by clicking add buttons multiple times for different products

Starting URL: https://material.playwrightvn.com/

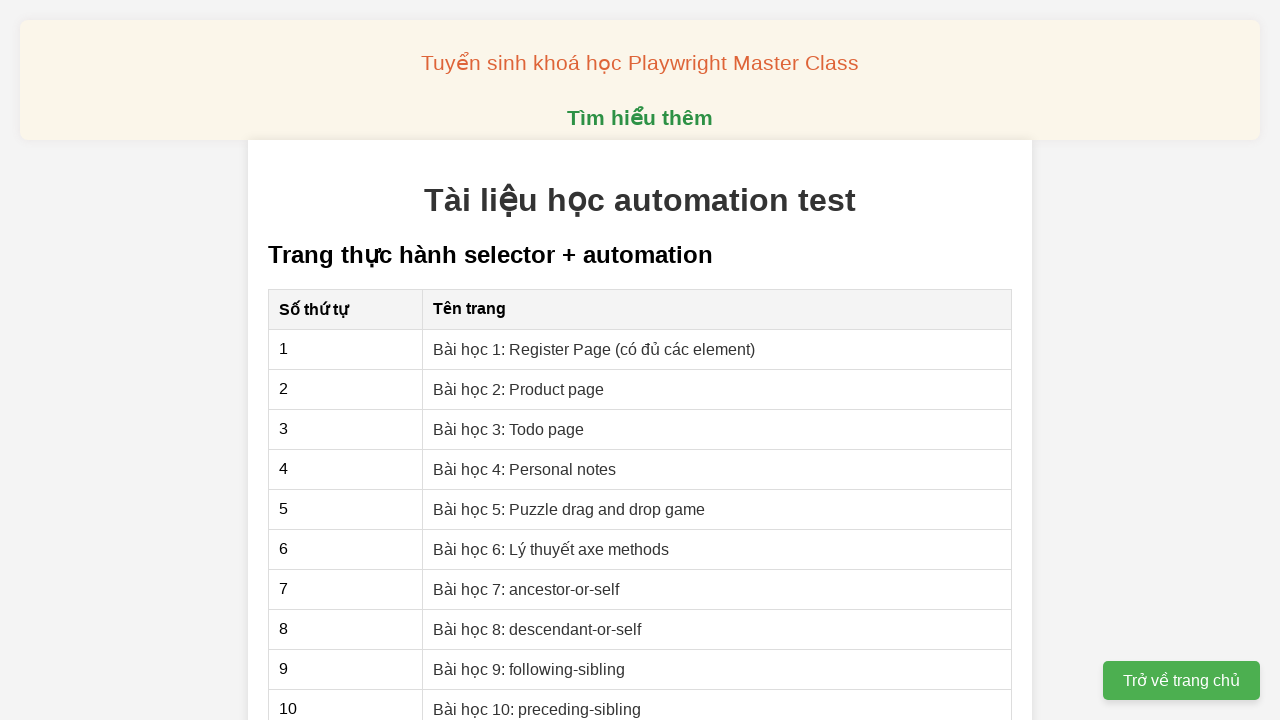

Clicked on 'Bài học 2: Product page' link to navigate to product page at (519, 389) on xpath=//a[contains(text(), "Bài học 2: Product page")]
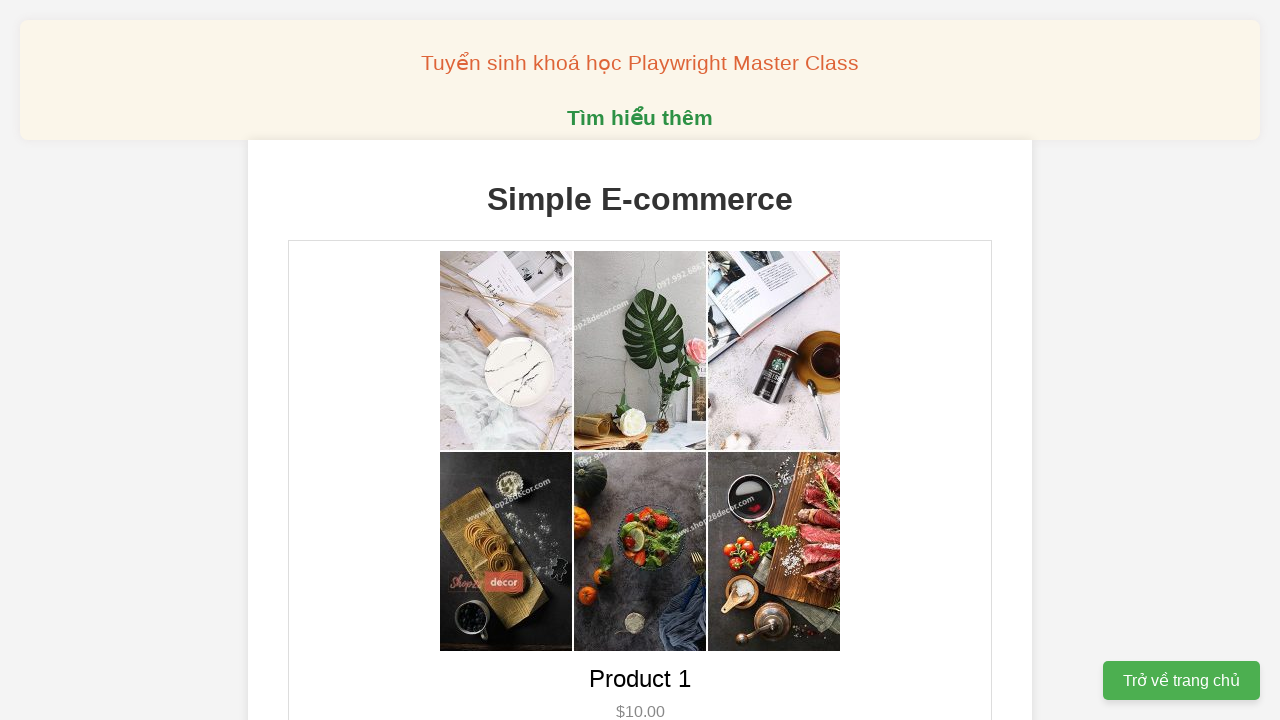

Clicked add to cart button for product 1 (first click) at (640, 360) on xpath=//button[@data-product-id = "1"]
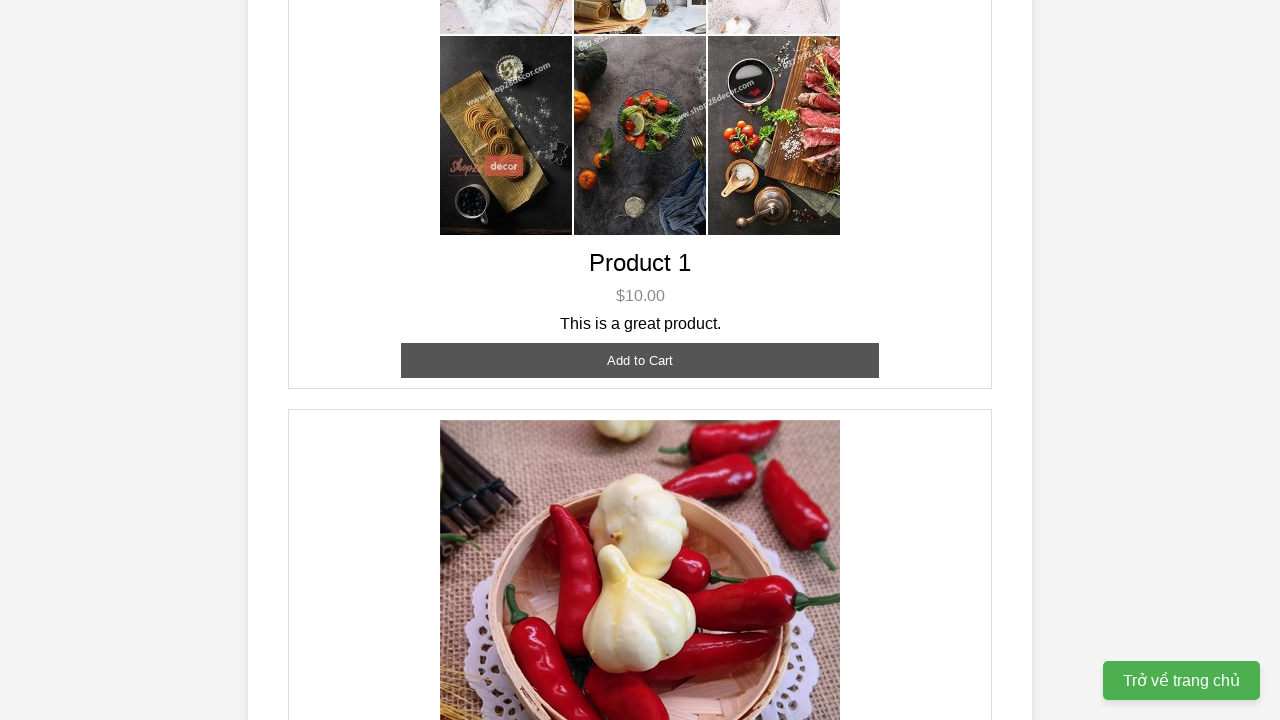

Clicked add to cart button for product 1 (second click) at (640, 360) on xpath=//button[@data-product-id = "1"]
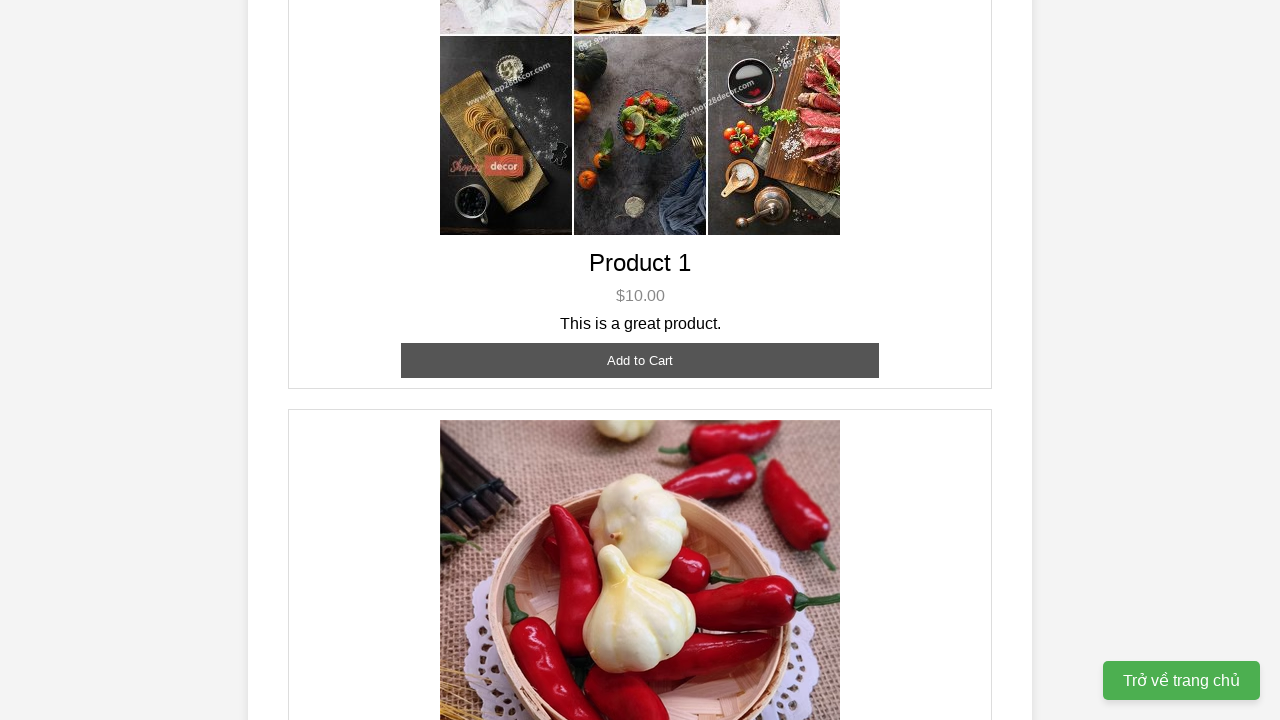

Clicked add to cart button for product 2 (first click) at (640, 360) on xpath=//button[@data-product-id = "2"]
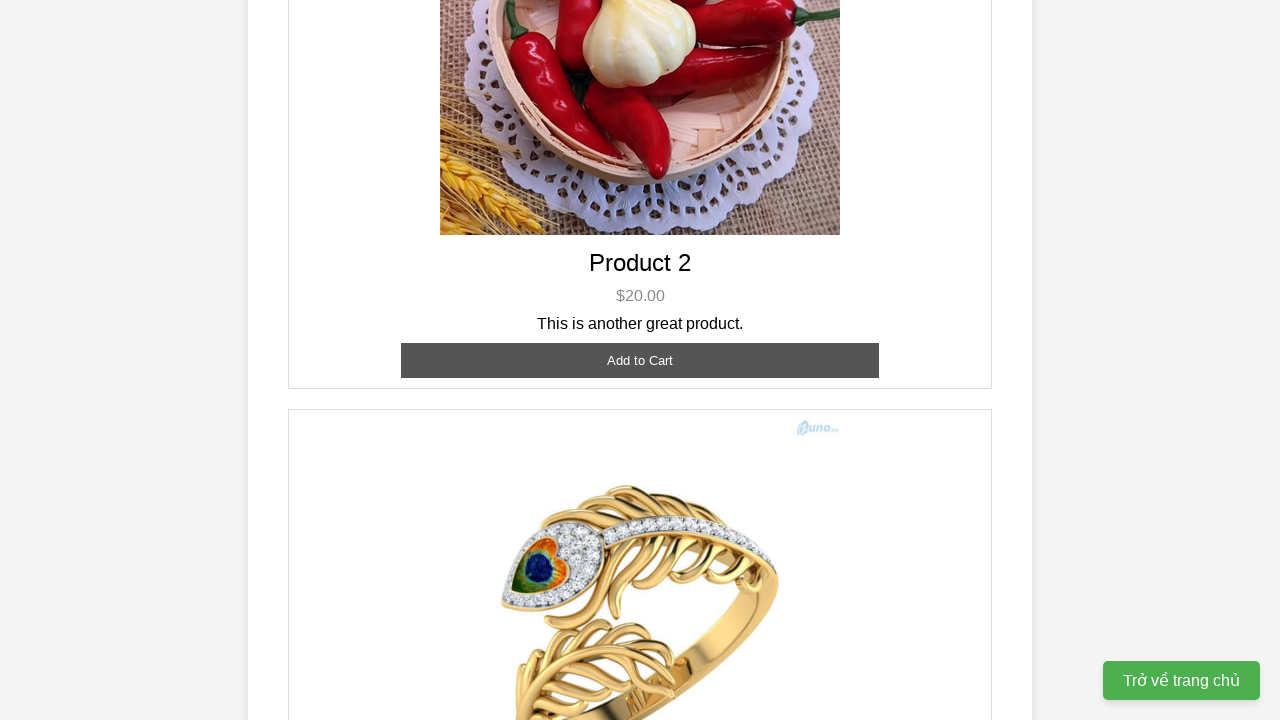

Clicked add to cart button for product 2 (second click) at (640, 360) on xpath=//button[@data-product-id = "2"]
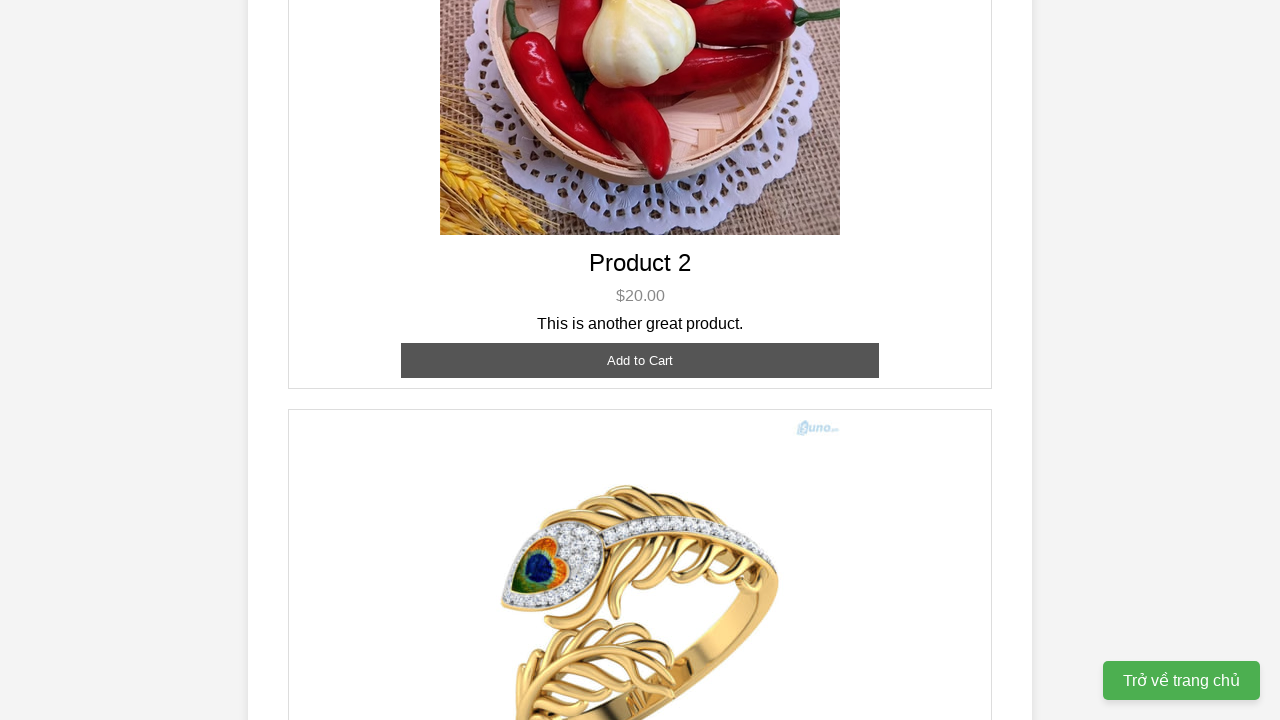

Clicked add to cart button for product 2 (third click) at (640, 360) on xpath=//button[@data-product-id = "2"]
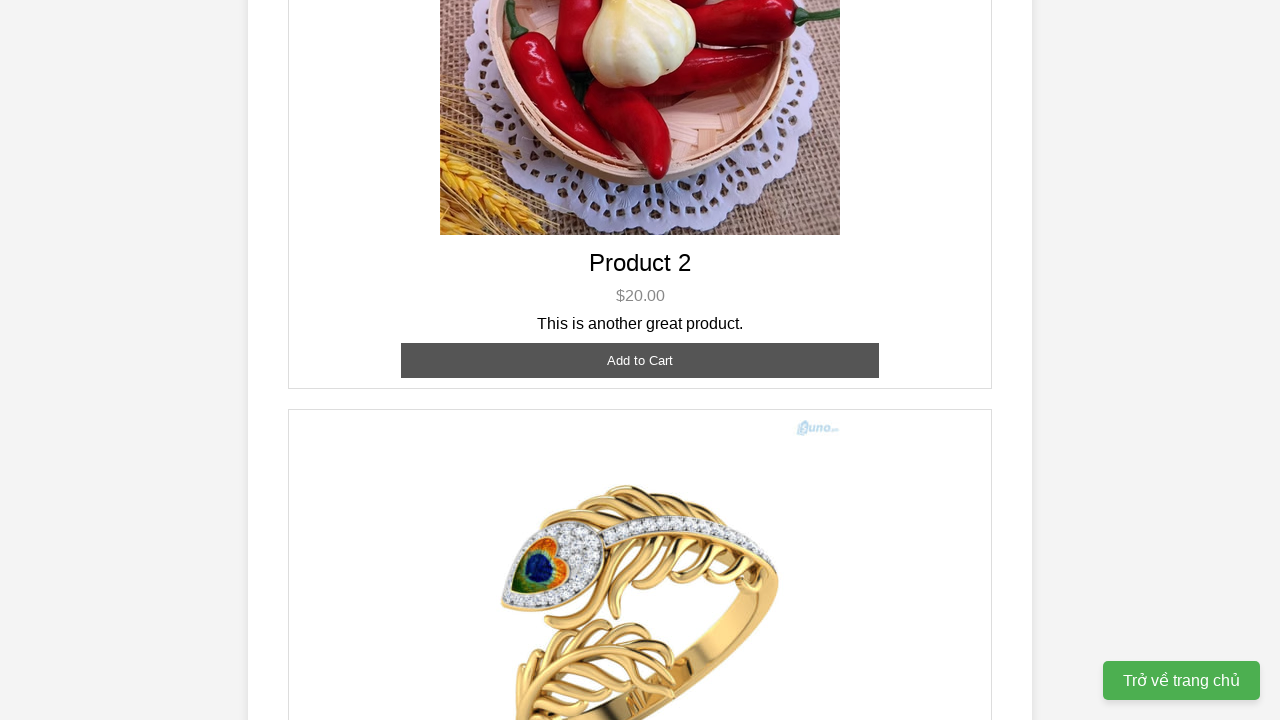

Clicked add to cart button for product 3 at (640, 388) on xpath=//button[@data-product-id = "3"]
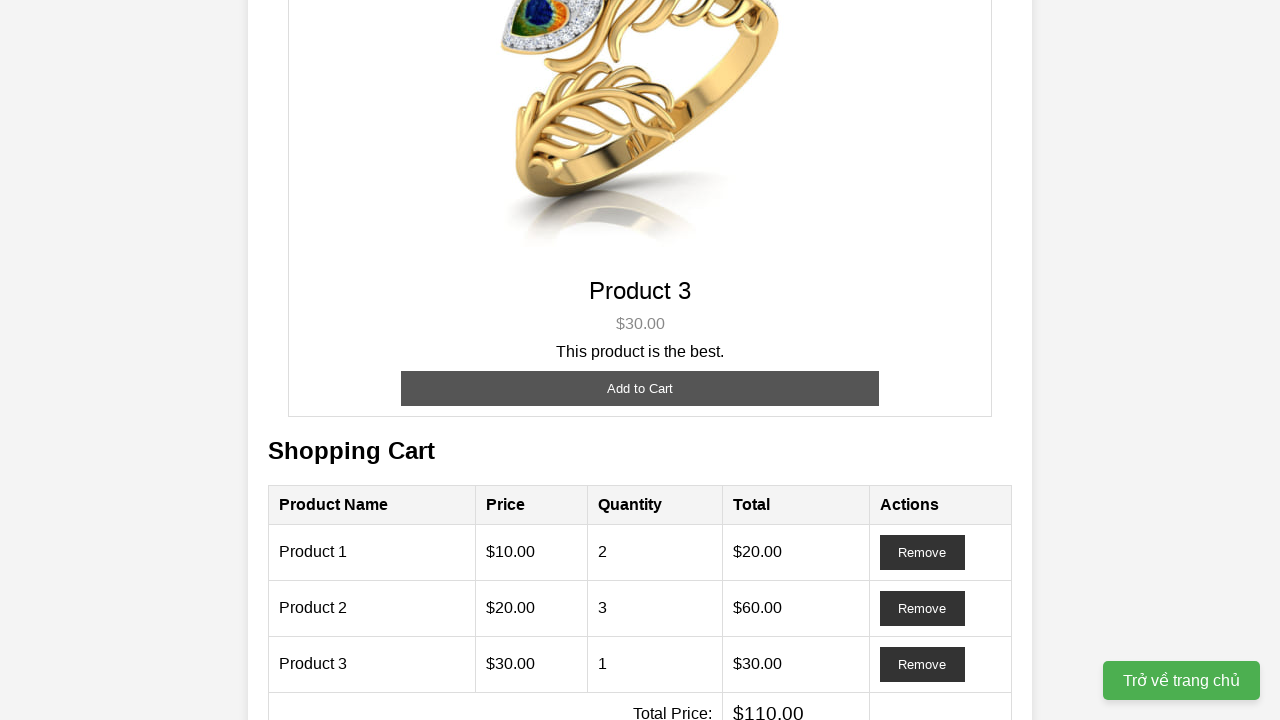

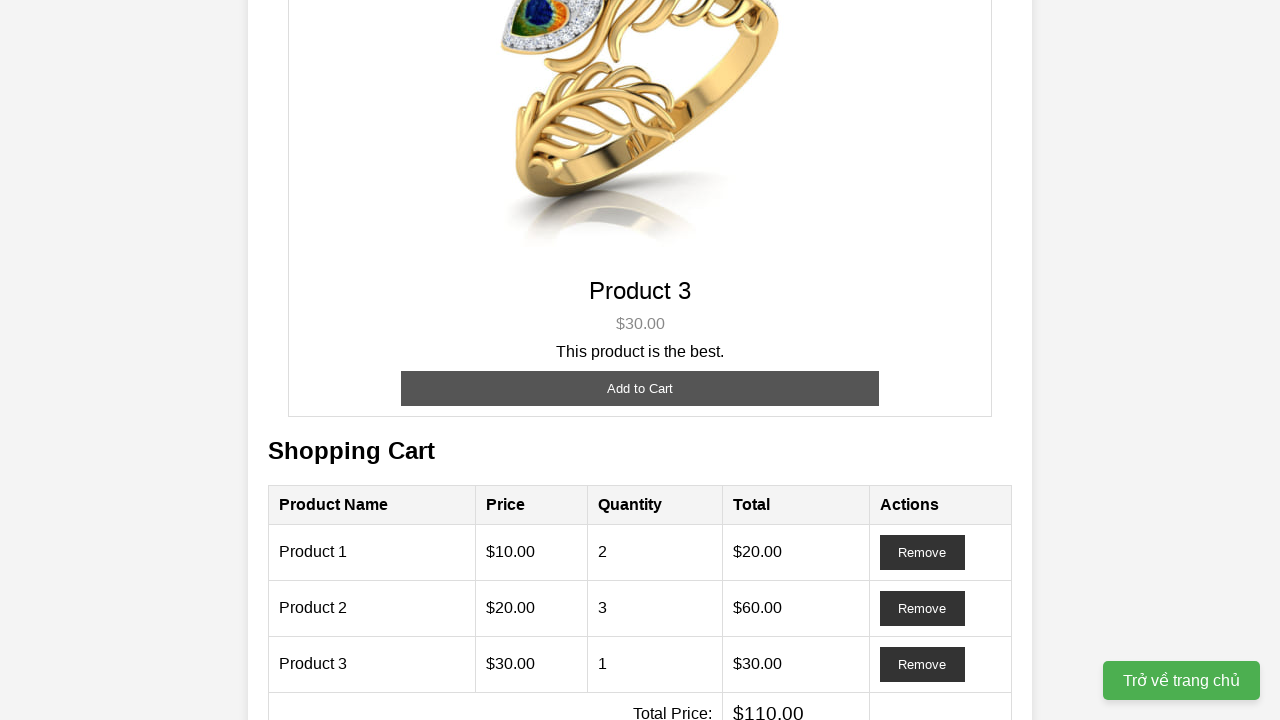